Tests keyboard interaction on the jQuery UI slider demo page by attempting to send a Ctrl+R keyboard shortcut to trigger a page refresh action.

Starting URL: https://jqueryui.com/slider/

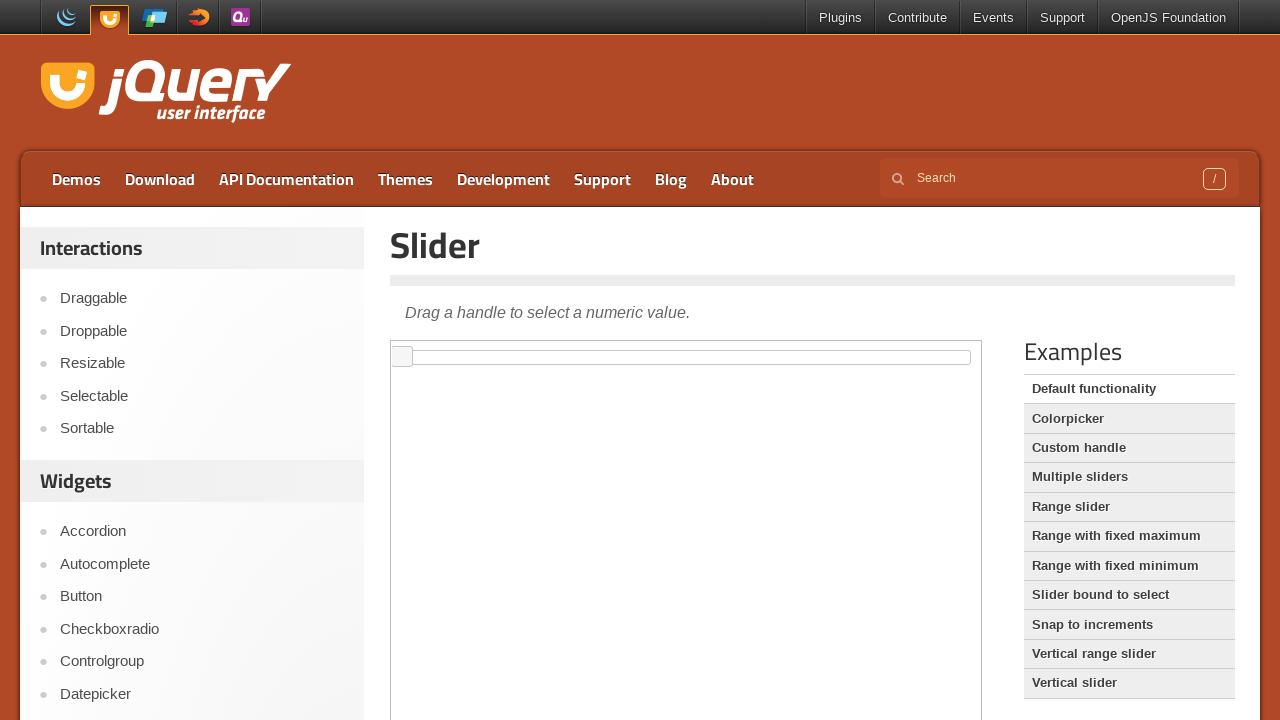

Set viewport size to 1920x1080
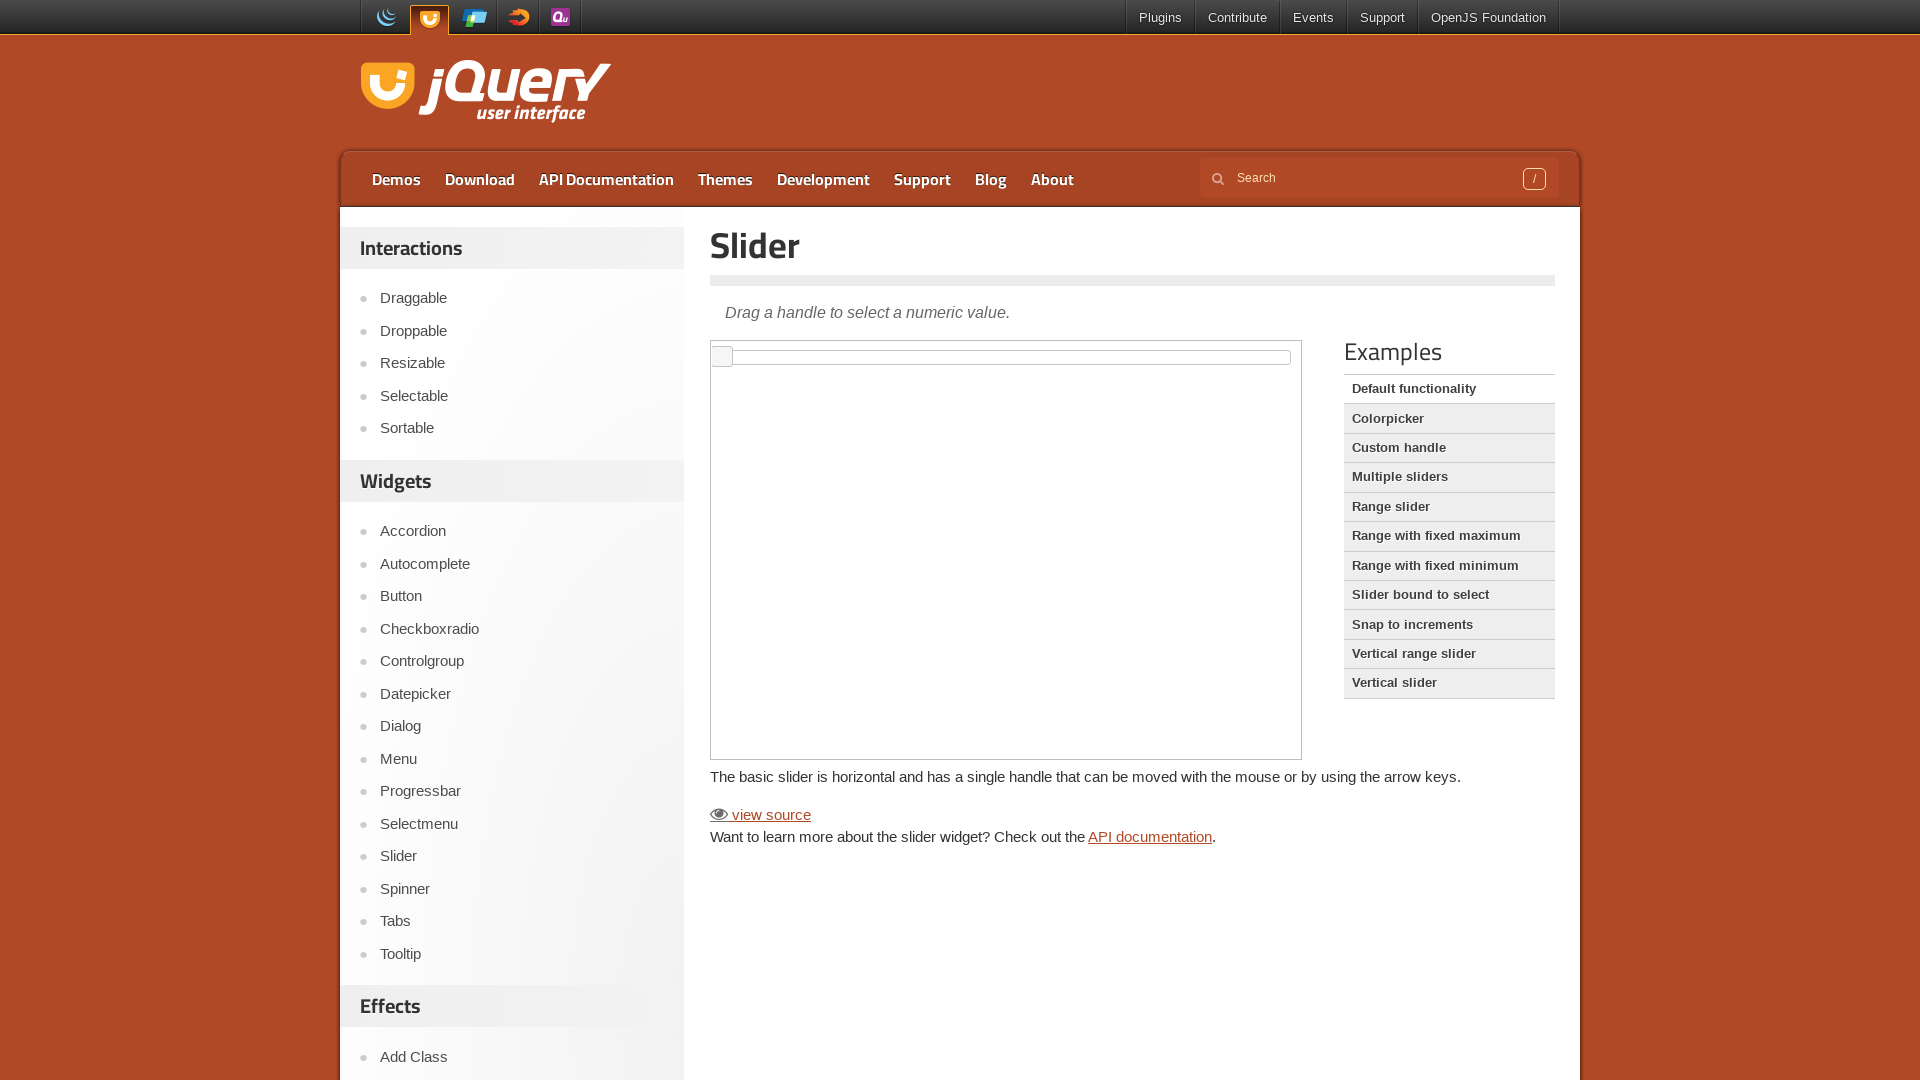

Waited 2 seconds for page to load
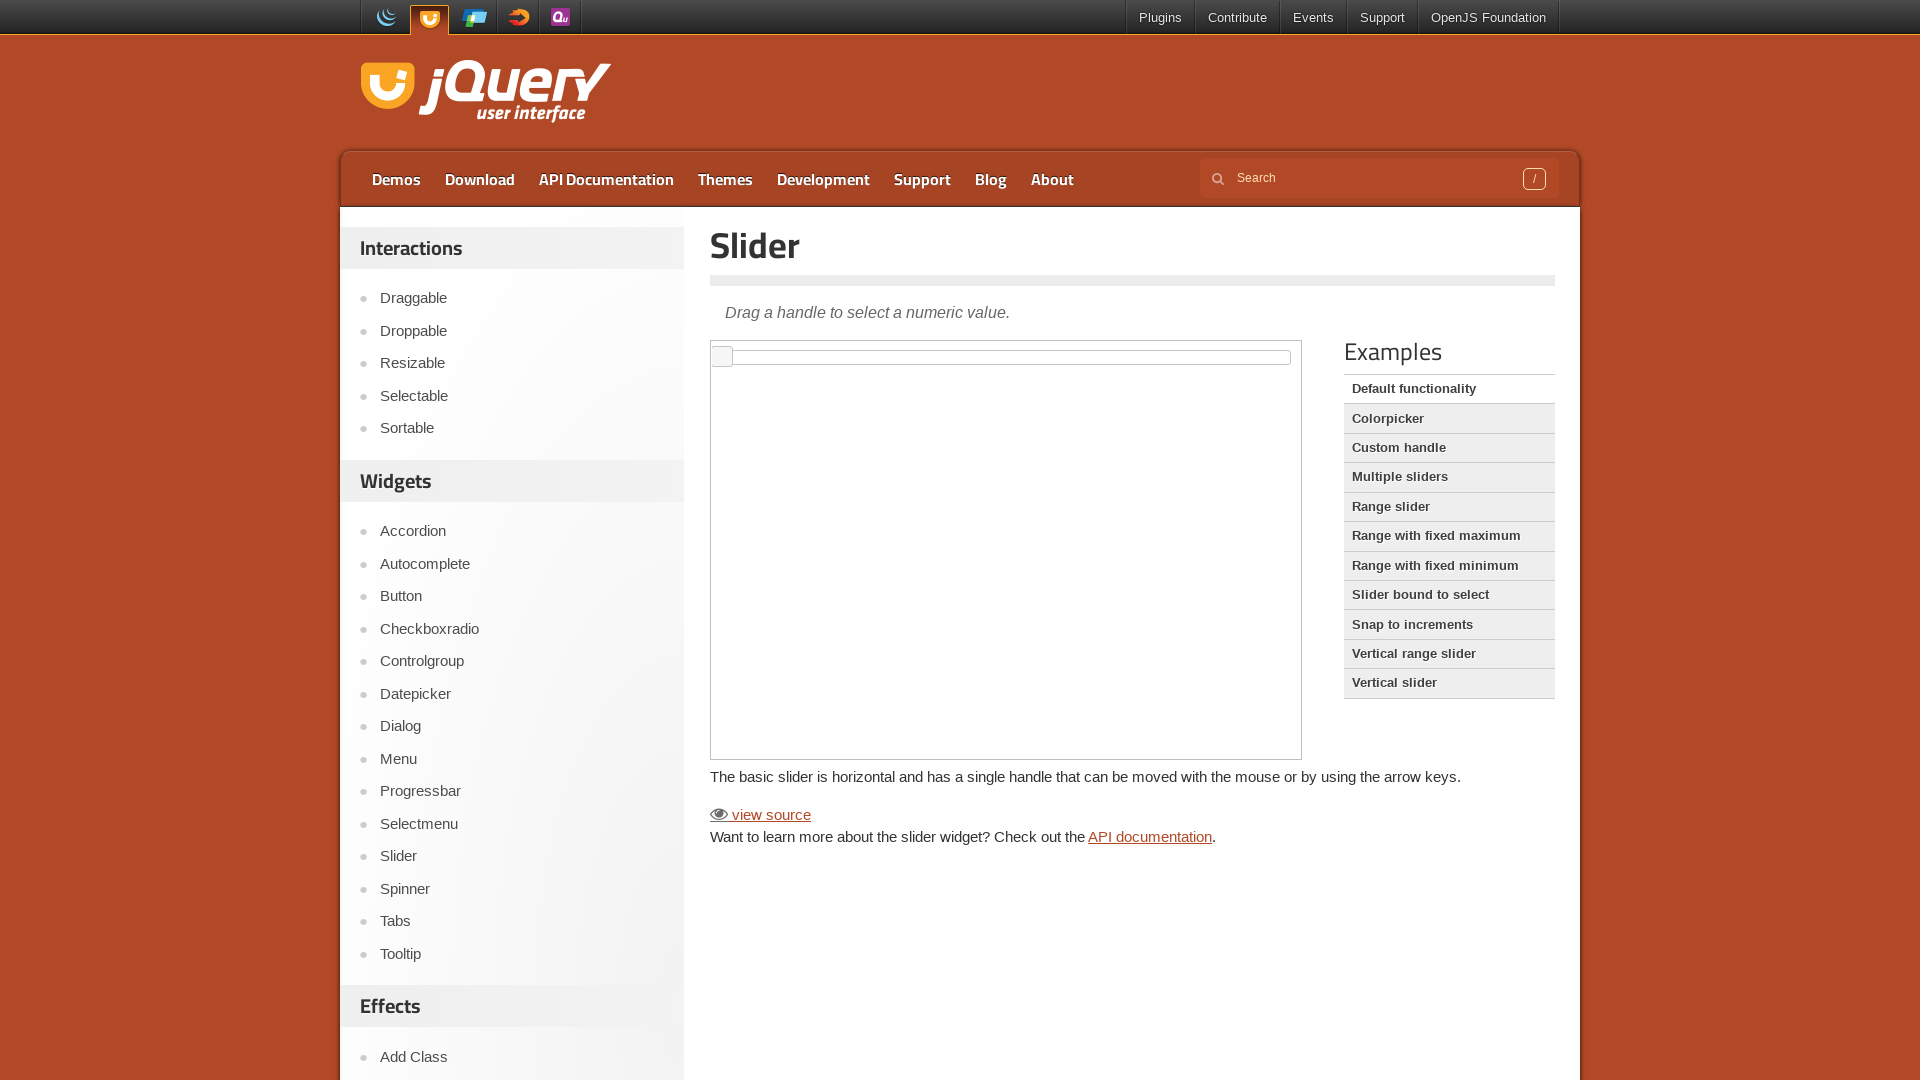

Pressed Control key down
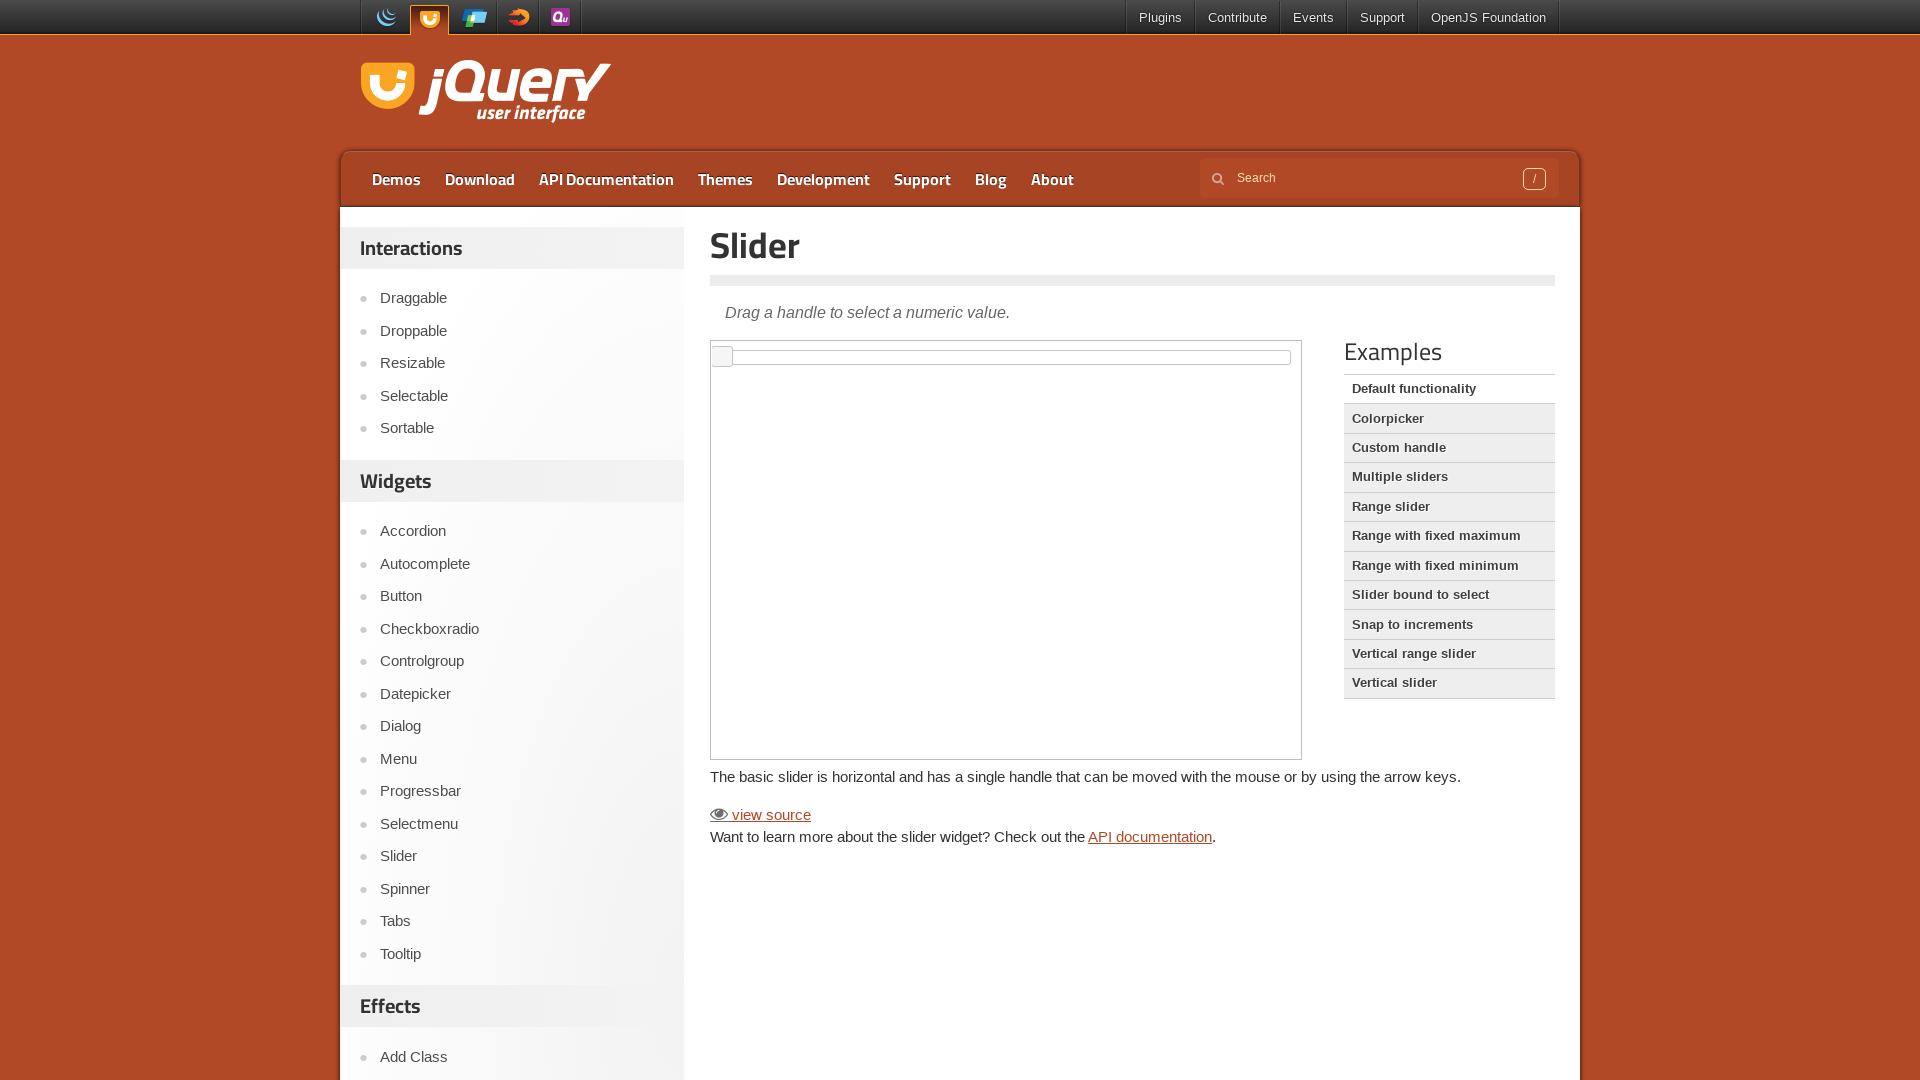

Pressed R key to trigger refresh shortcut
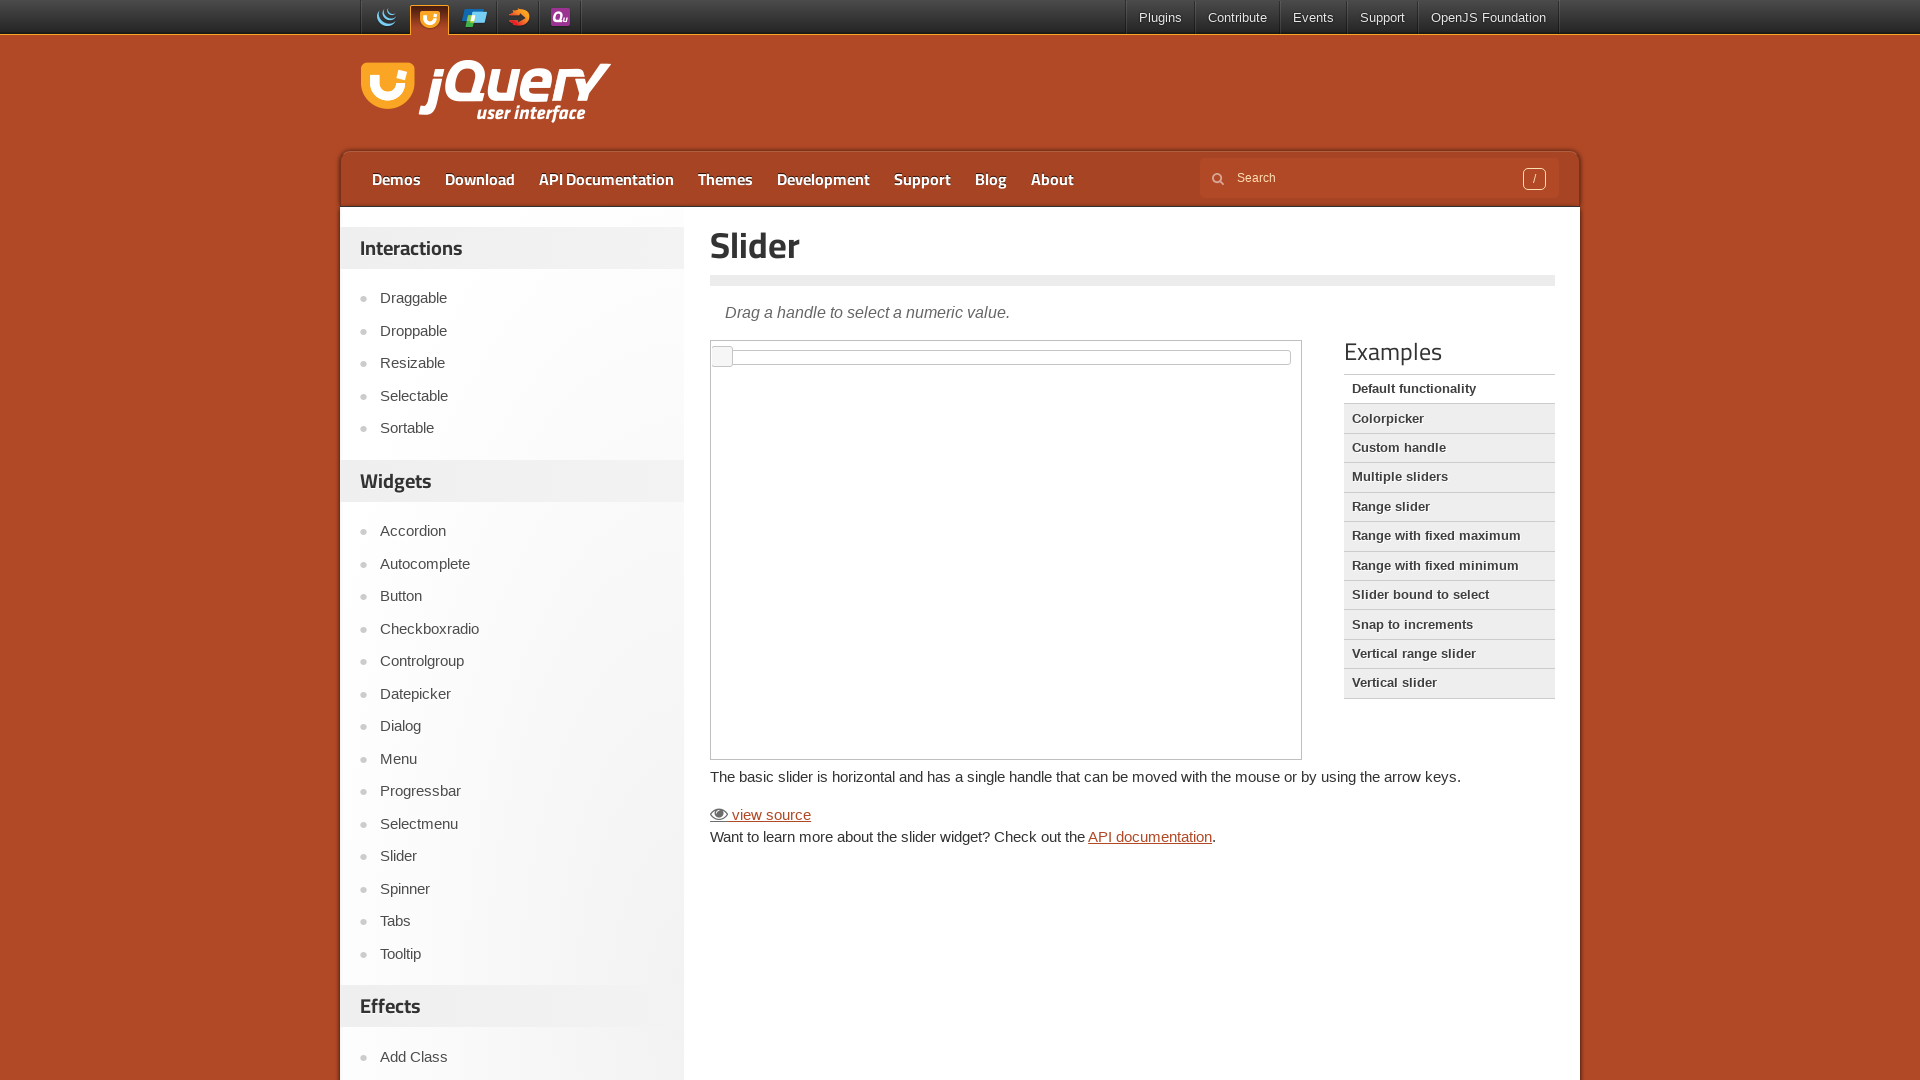

Released Control key
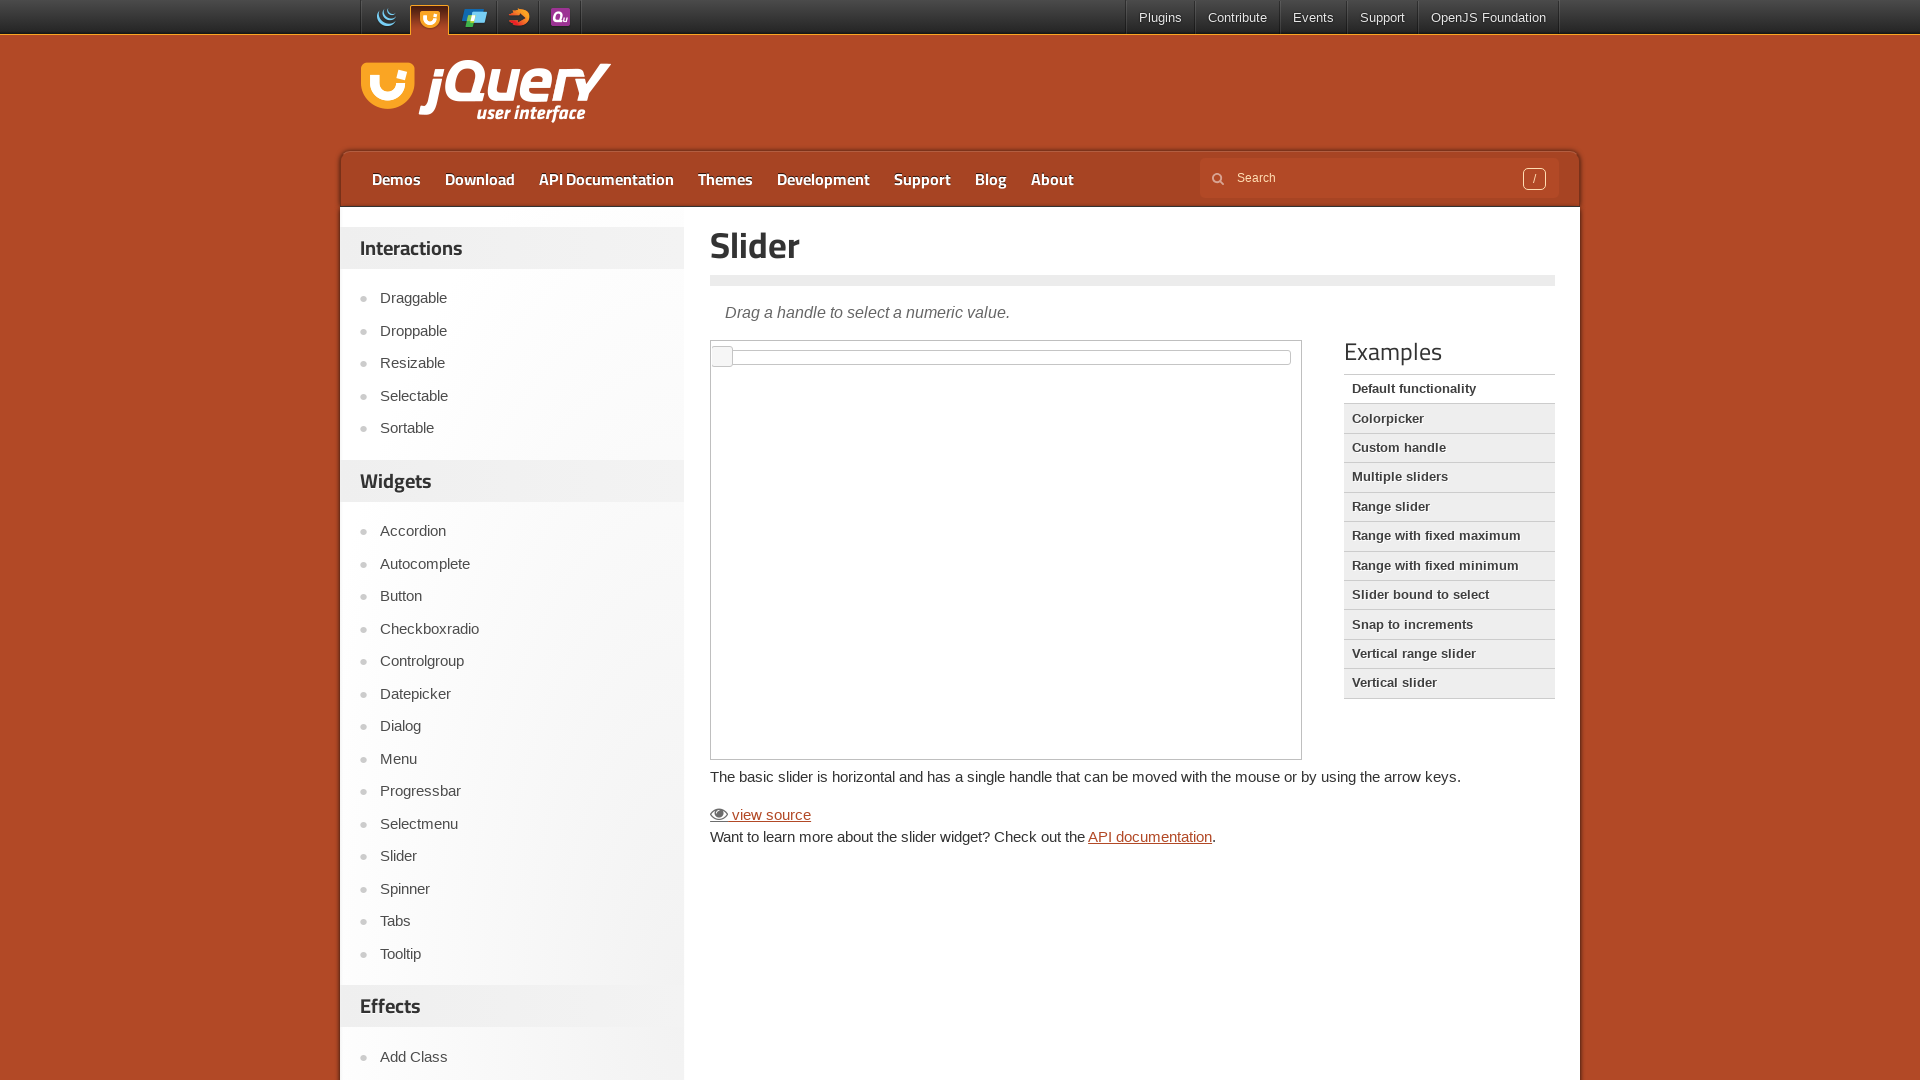

Waited for page to fully load after Ctrl+R refresh
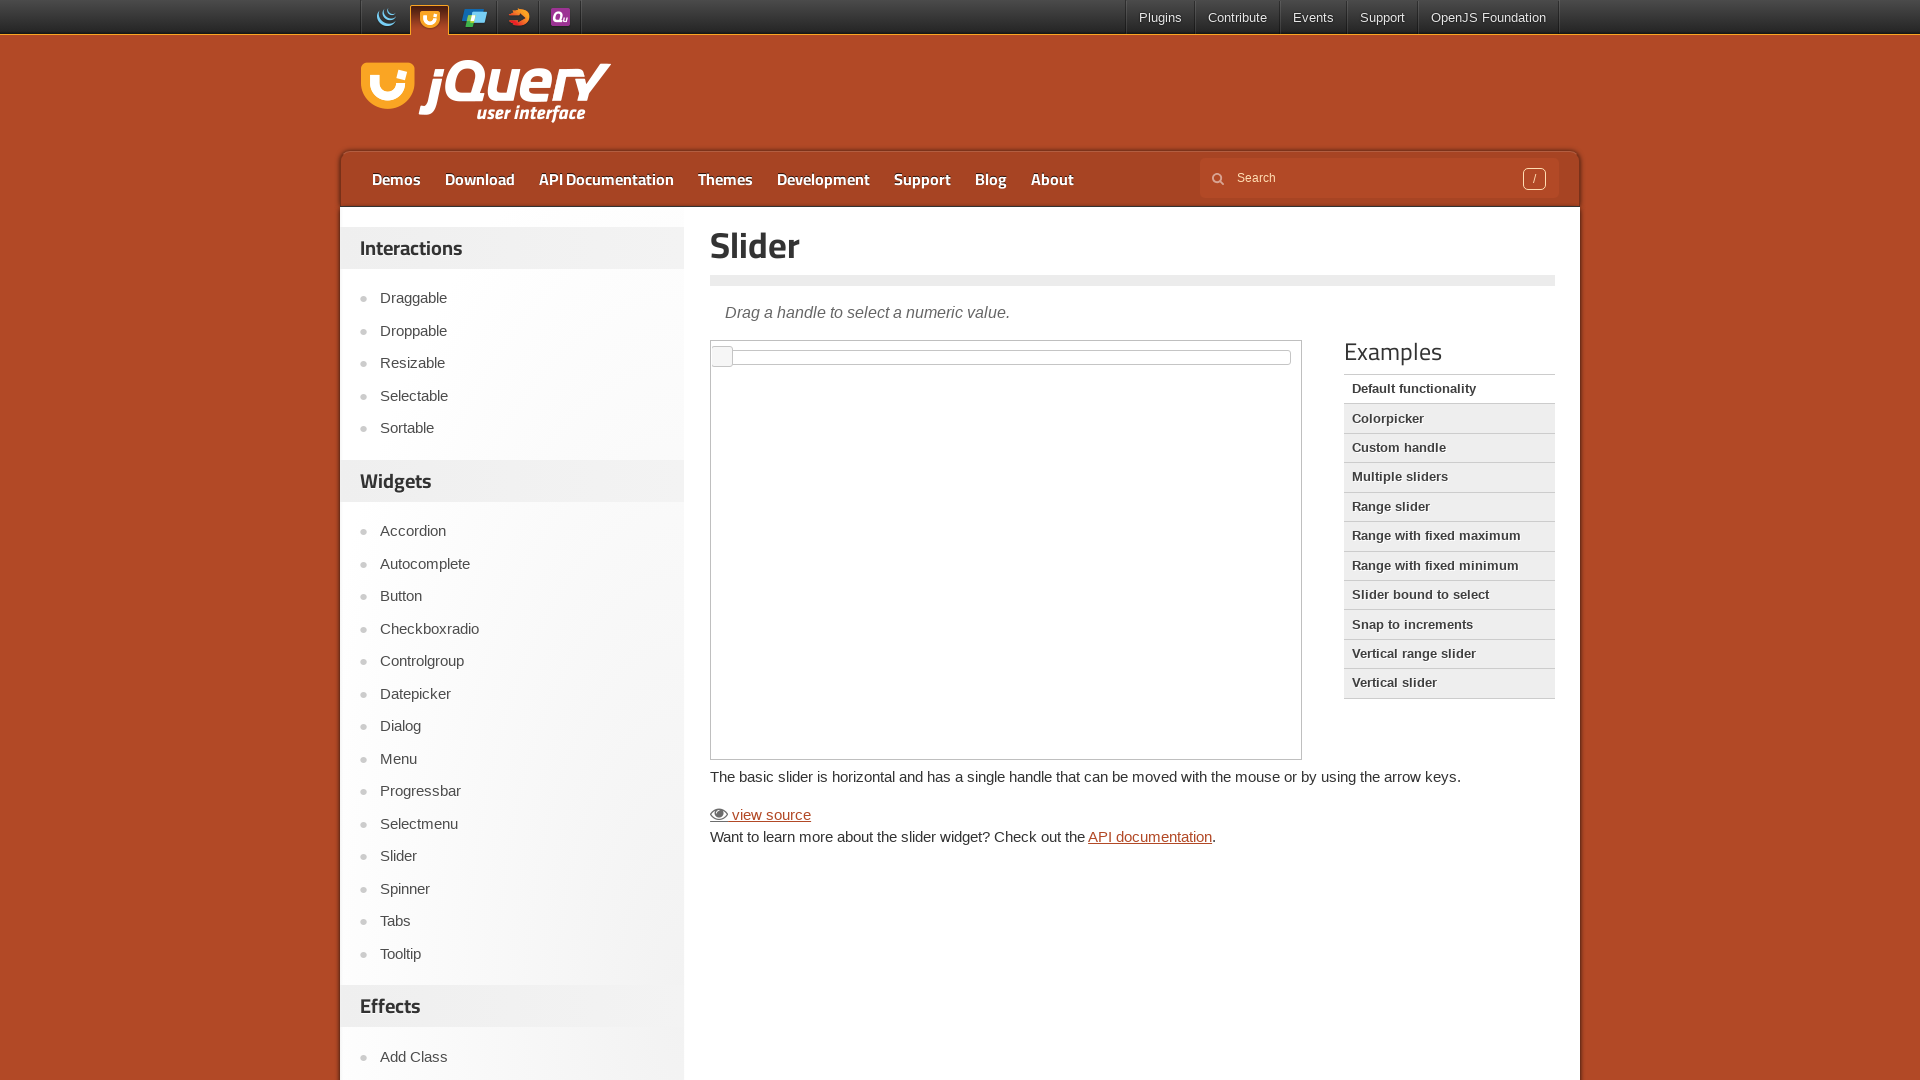

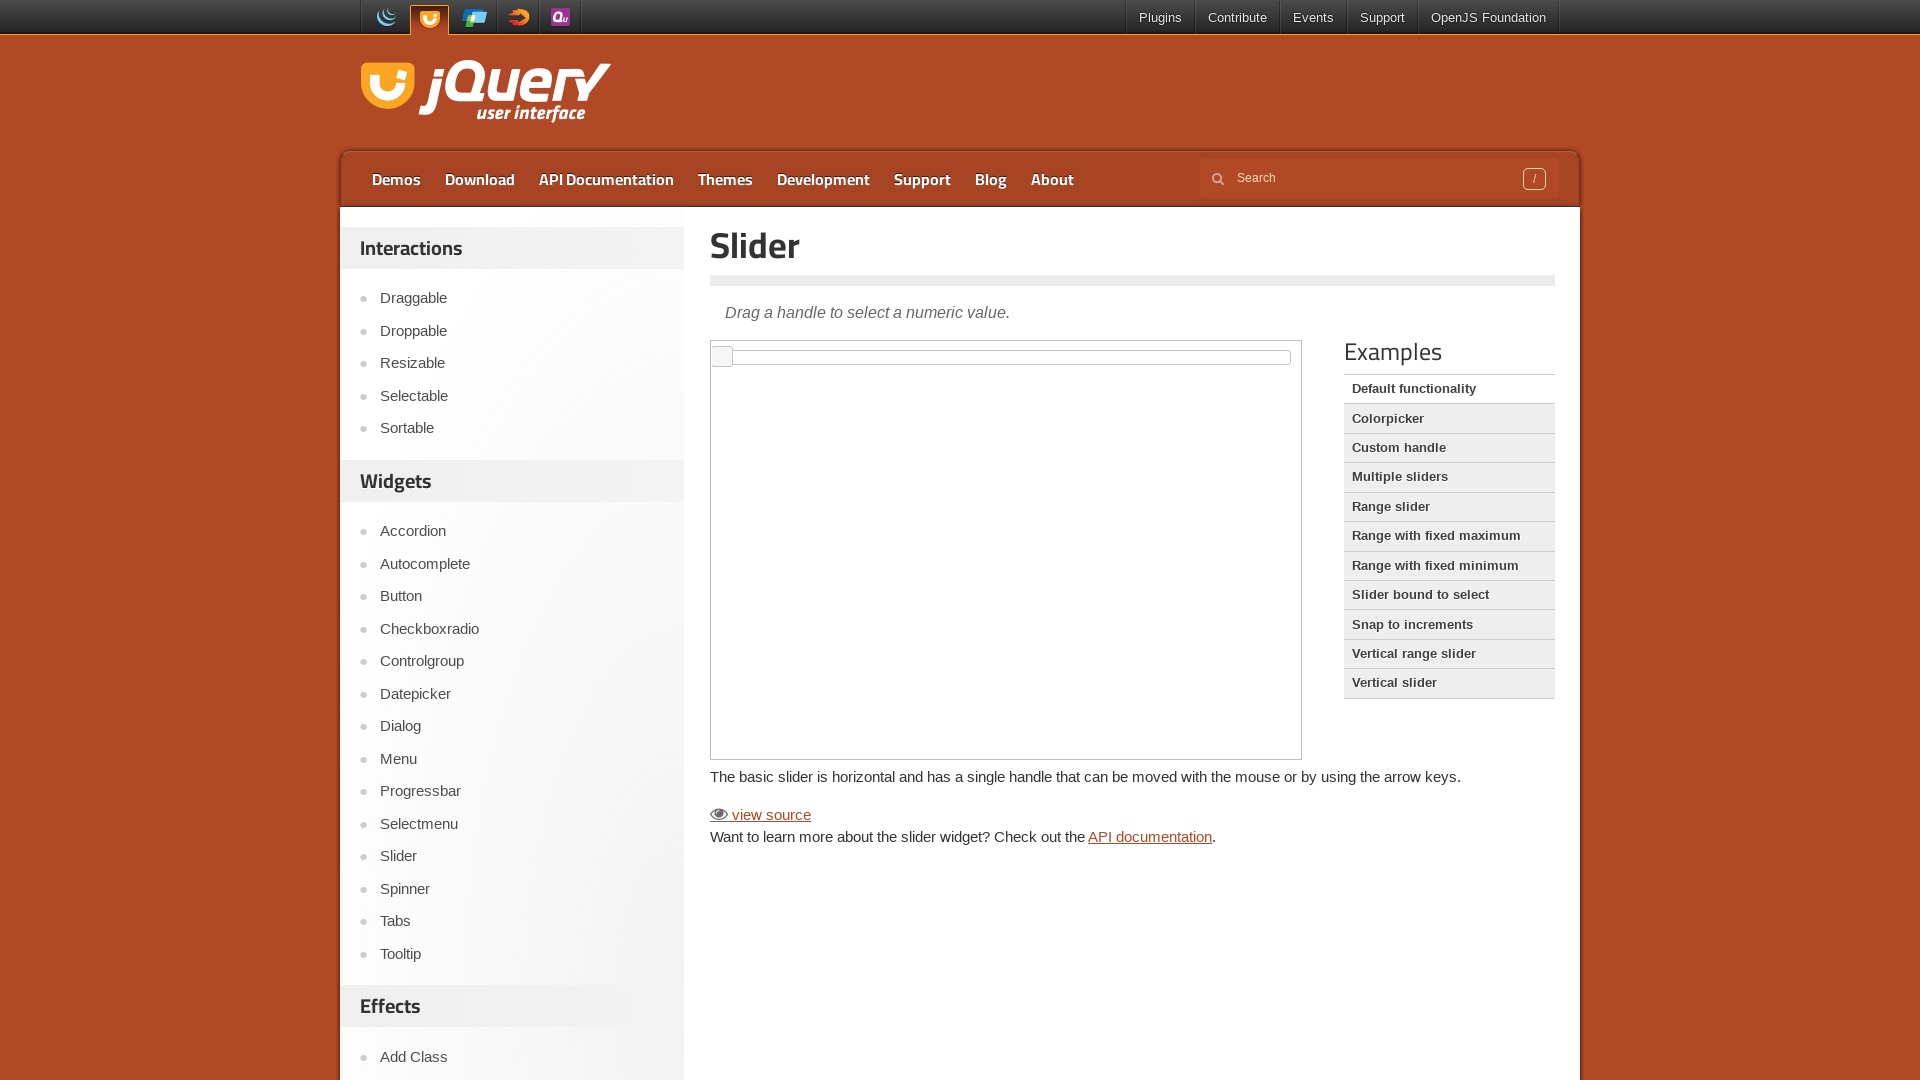